Tests the disposable email service by entering a mailbox name, accessing the inbox, selecting all emails via checkboxes, and clicking the delete button to remove them.

Starting URL: https://www.sharklasers.com

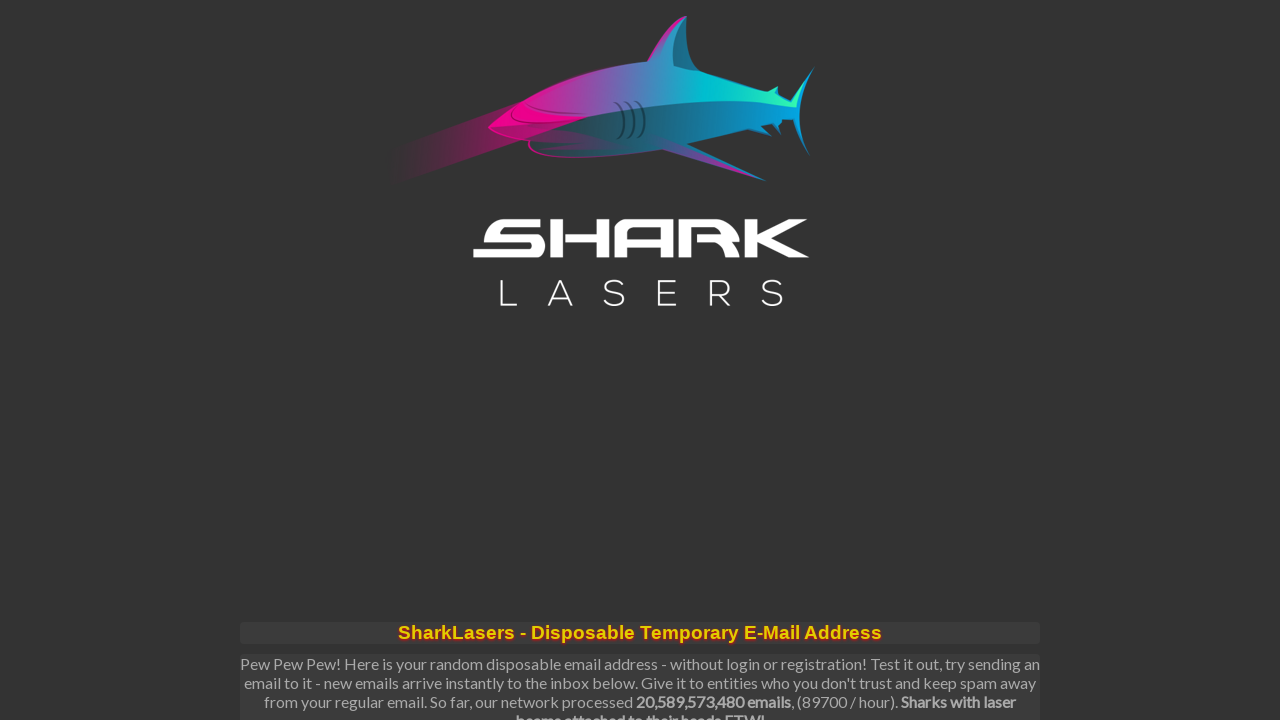

Clicked on the inbox ID field to activate it at (464, 360) on span#inbox-id
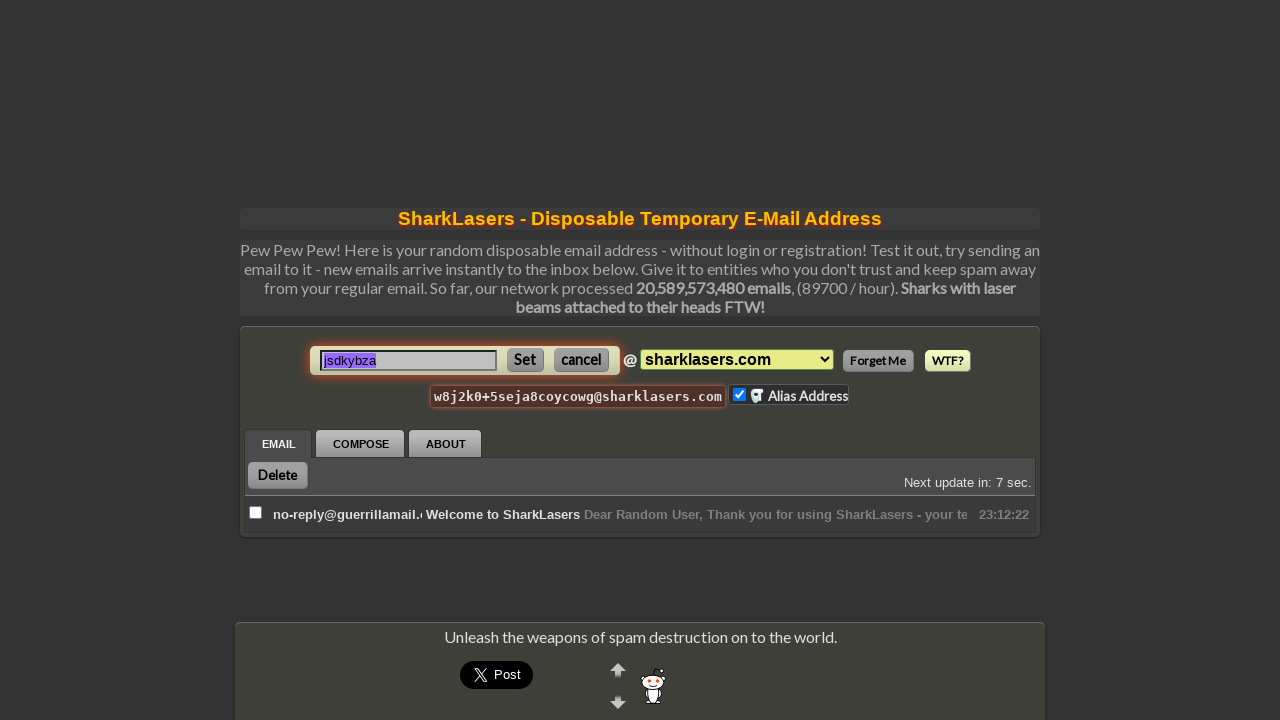

Waited 1 second for field to activate
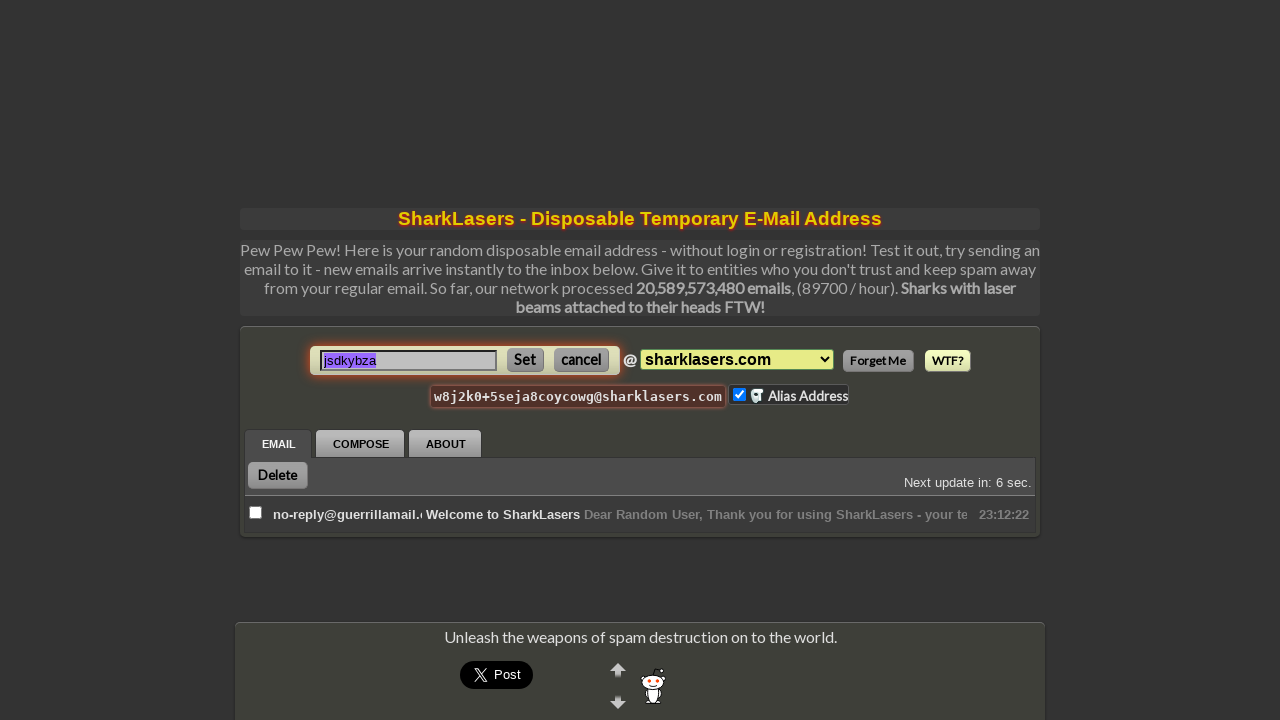

Entered mailbox name 'automation_tester_742' on #inbox-id input
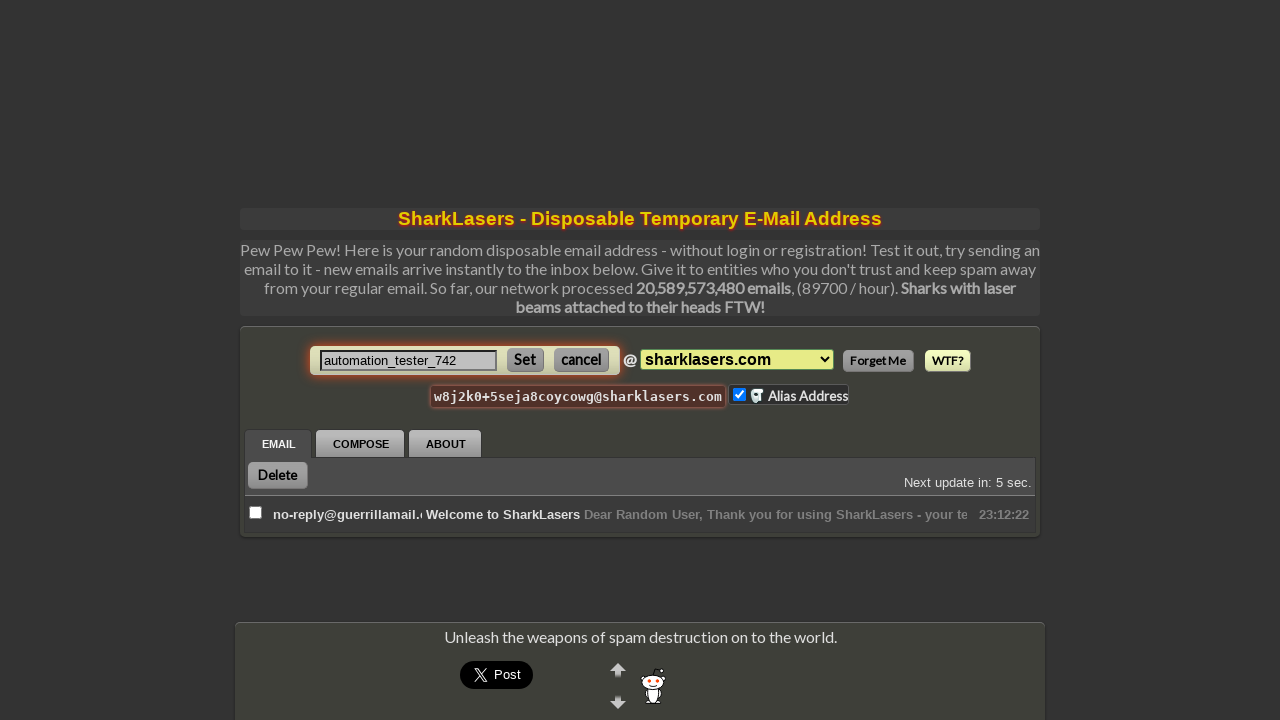

Clicked button to access the inbox at (525, 360) on #inbox-id button:first-of-type
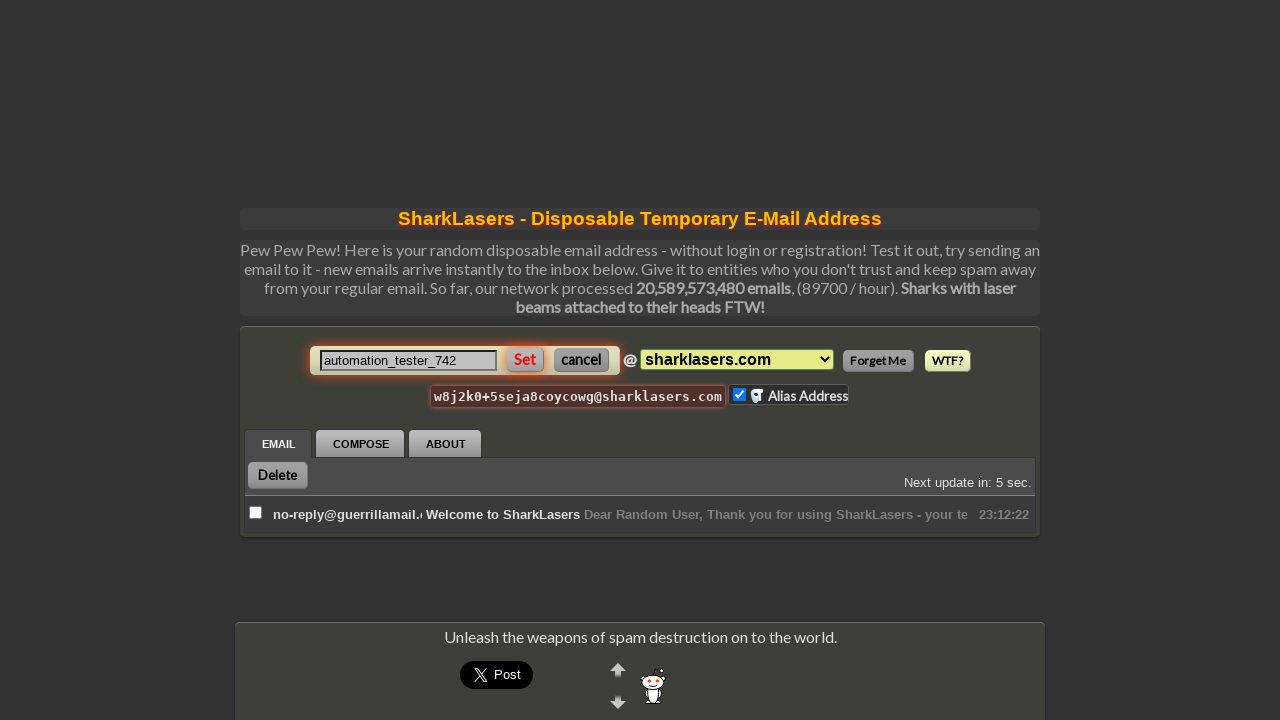

Waited 3 seconds for inbox to load
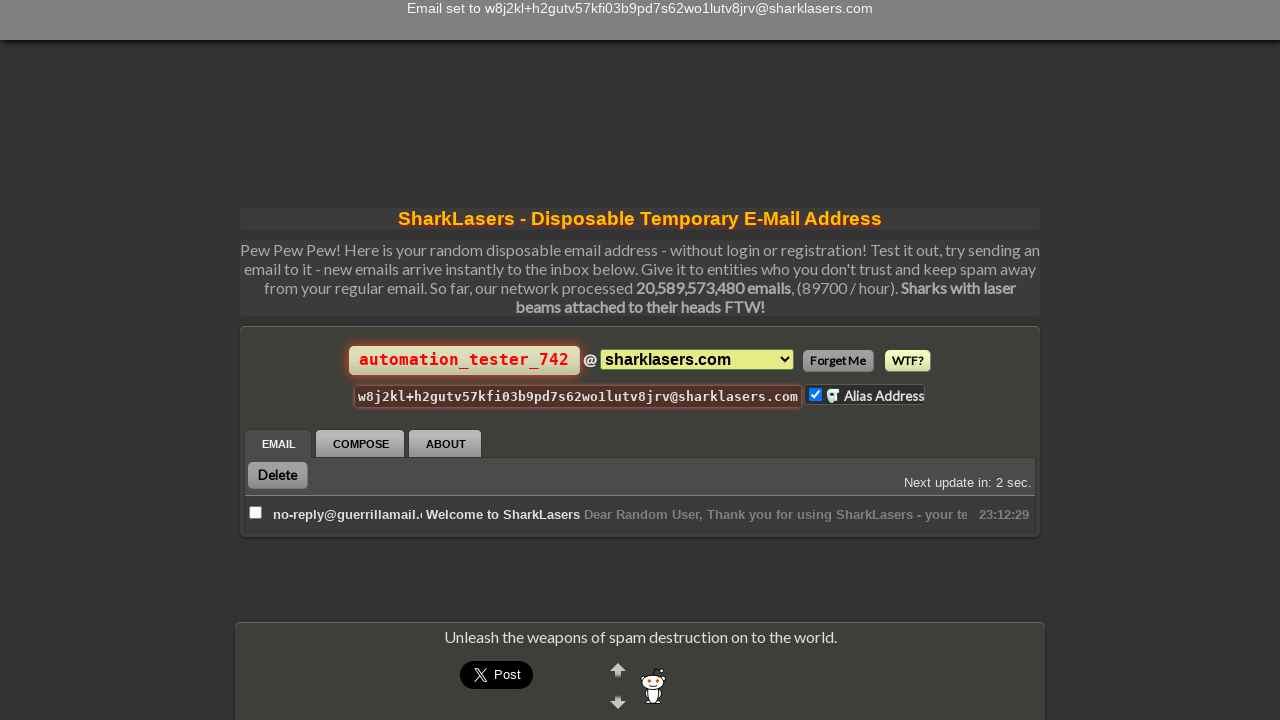

Retrieved 1 email checkboxes from inbox
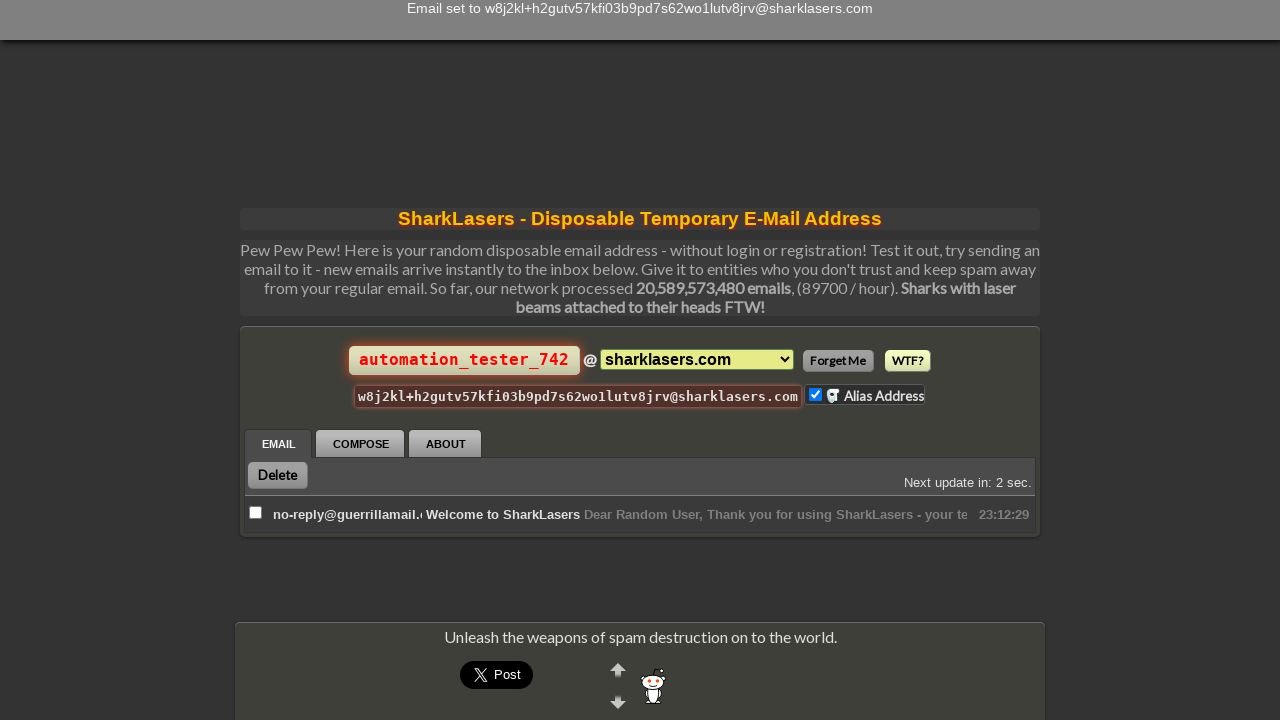

Selected email checkbox 1 of 1 at (256, 512) on form.email_list_form table tbody tr td:first-child input >> nth=0
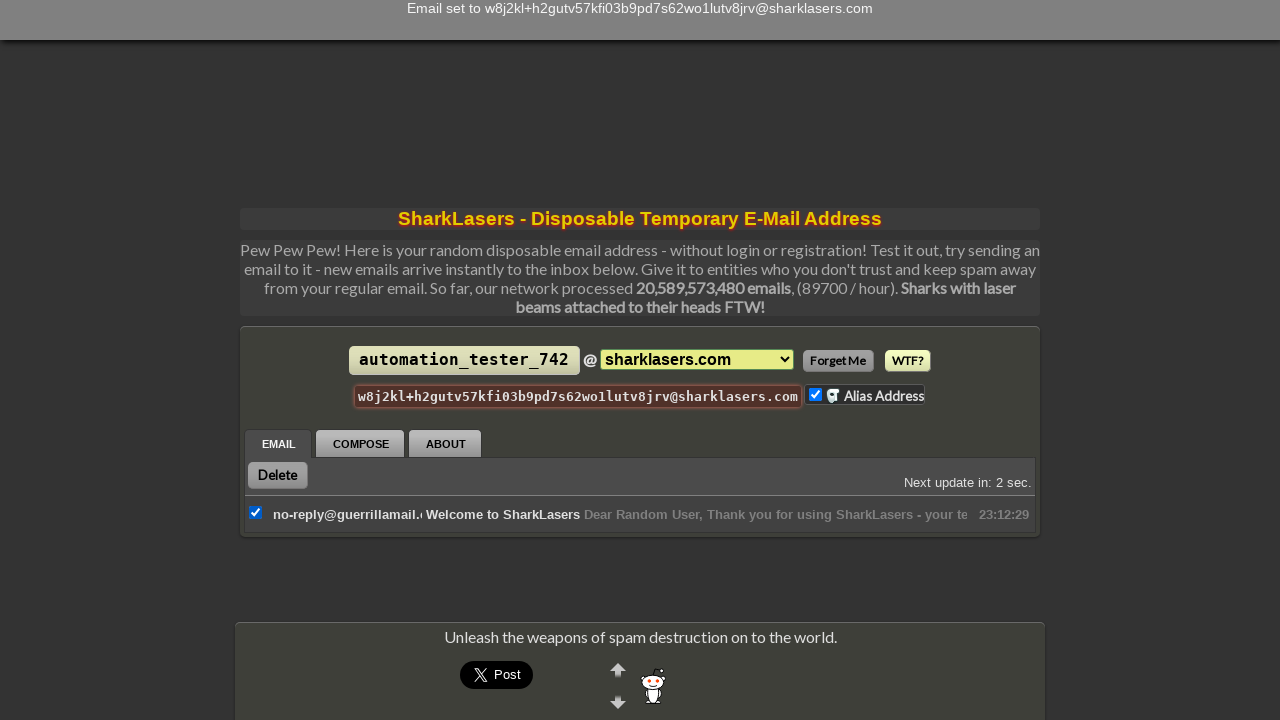

Waited 1 second before deleting emails
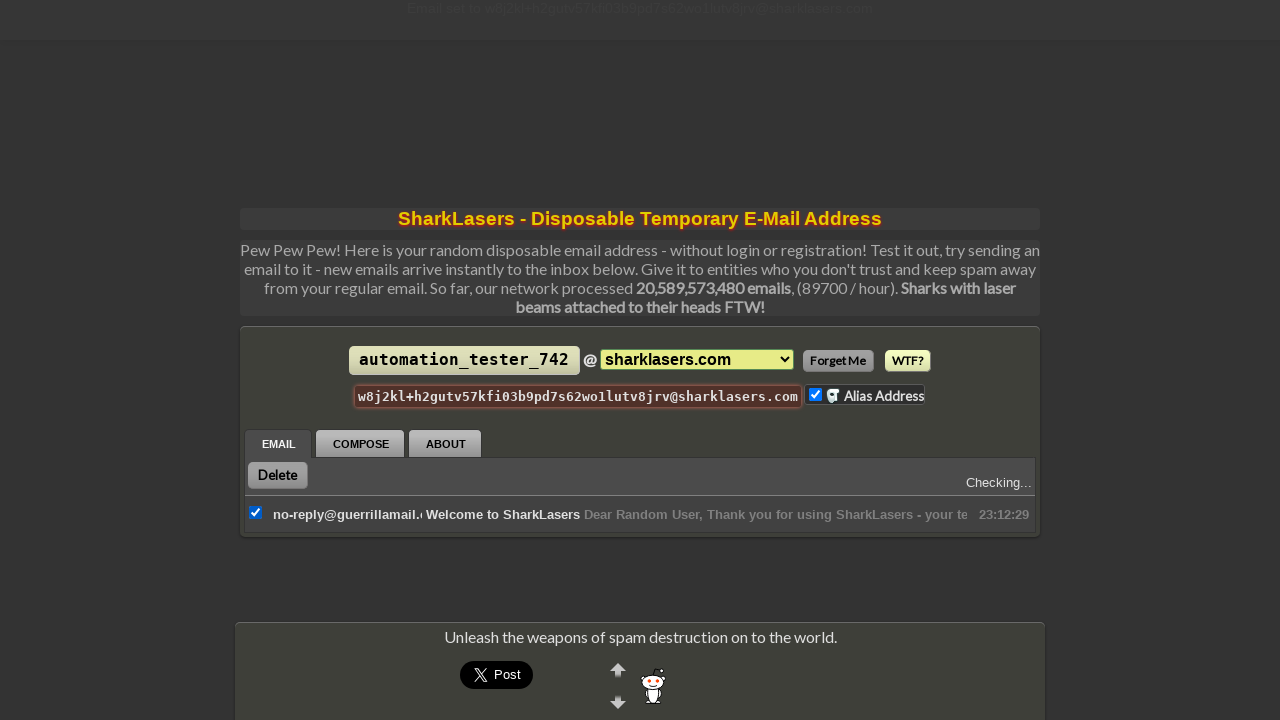

Clicked delete button to remove all 1 selected emails at (278, 475) on input#del_button
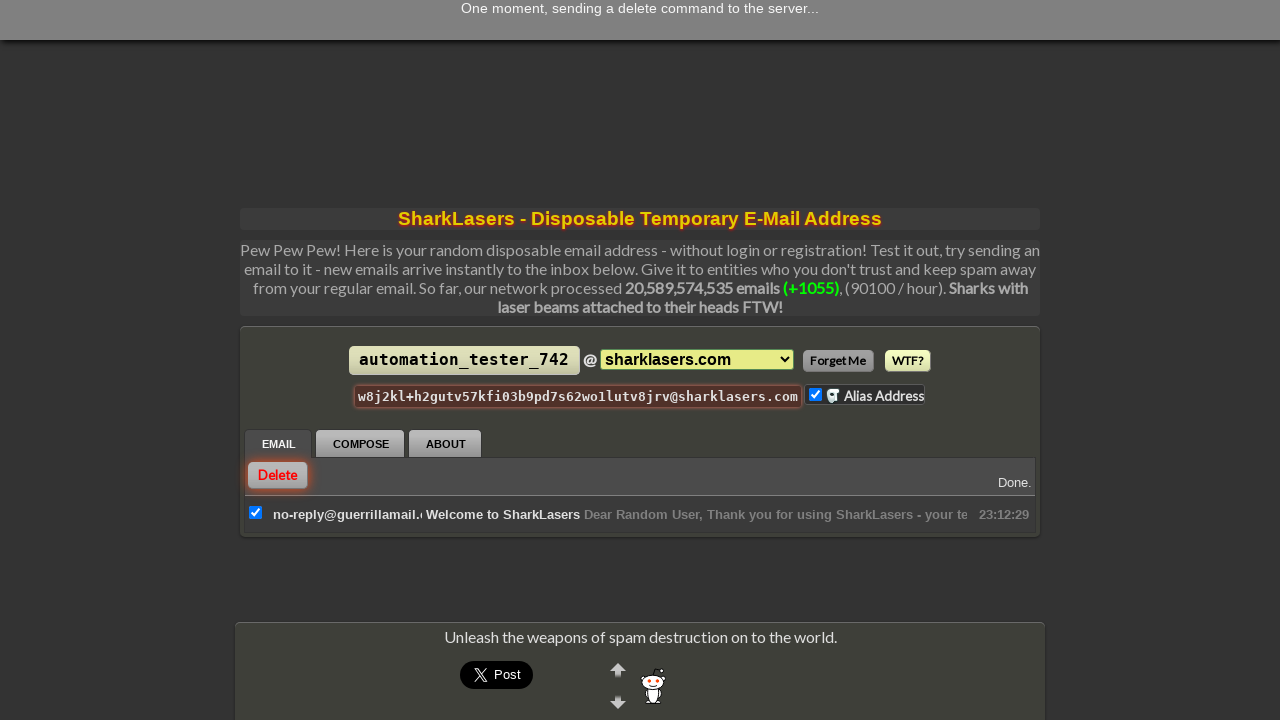

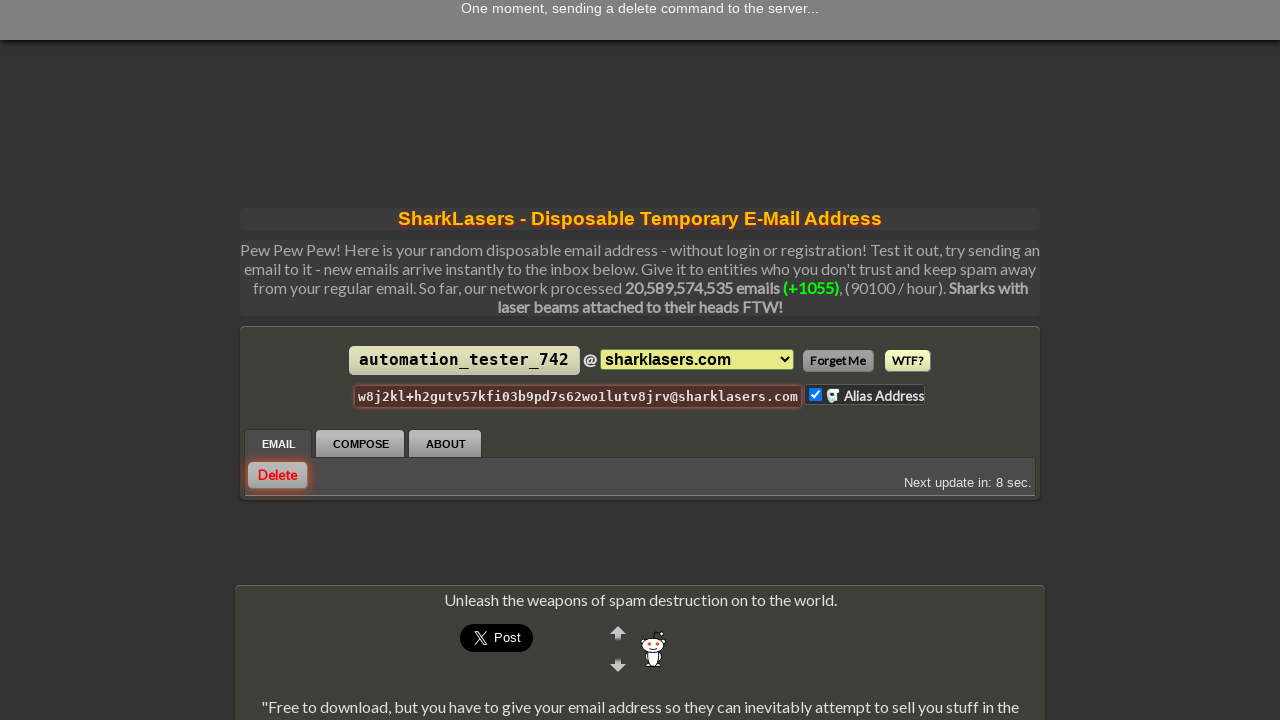